Tests multi-window handling by clicking a LinkedIn social link on the page, waiting for a new window to open, switching to the new window, then closing it and switching back to the original window.

Starting URL: https://opensource-demo.orangehrmlive.com/

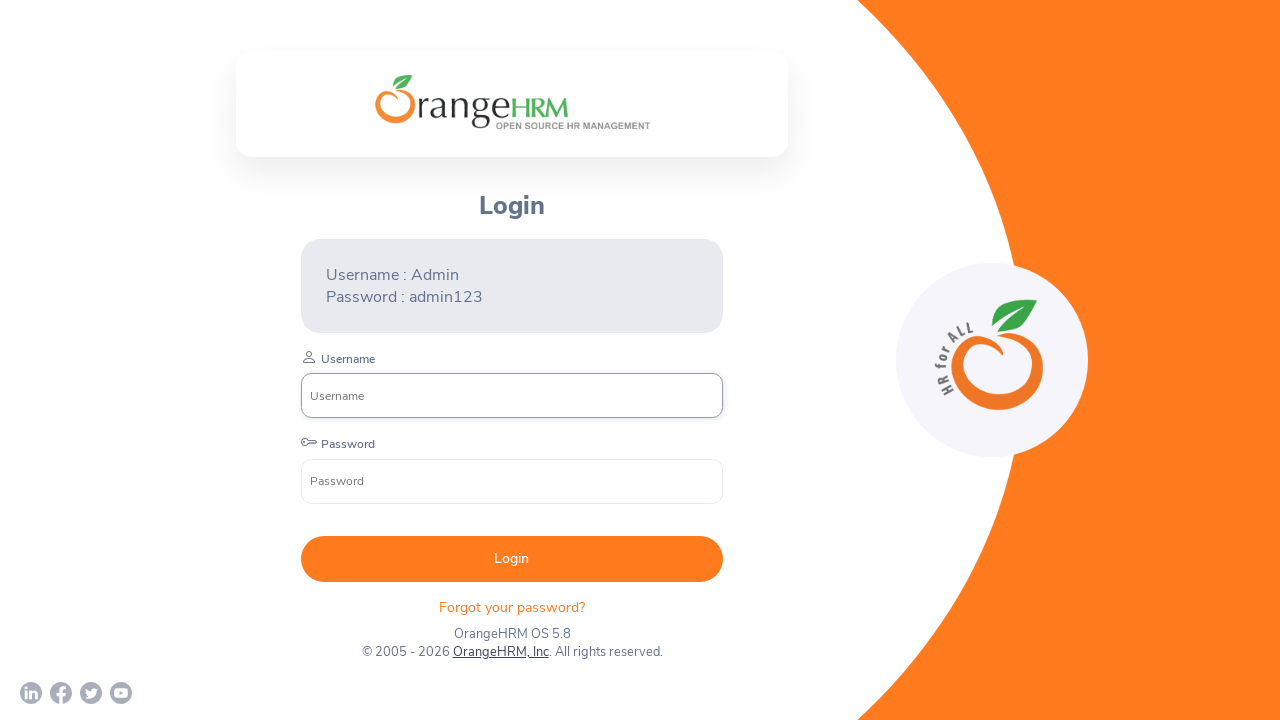

LinkedIn link became visible
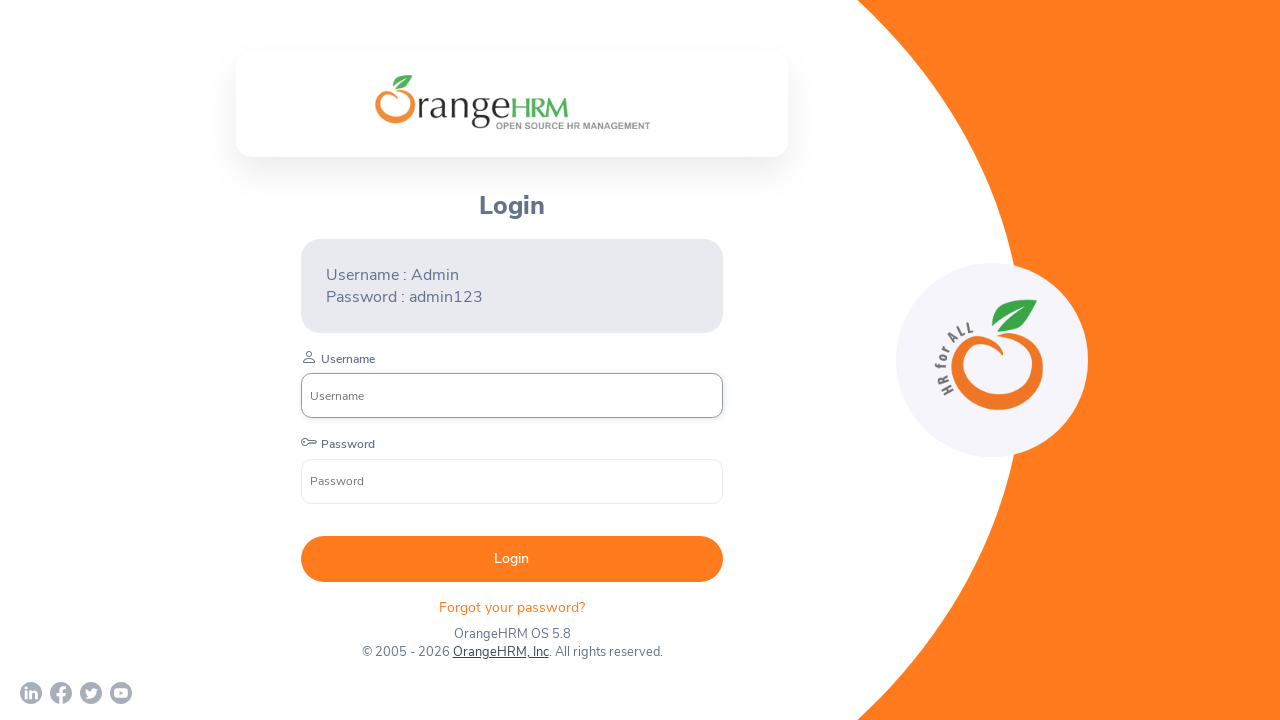

Clicked LinkedIn social link and new window opened at (31, 693) on xpath=//a[contains(@href,'linkedin')]
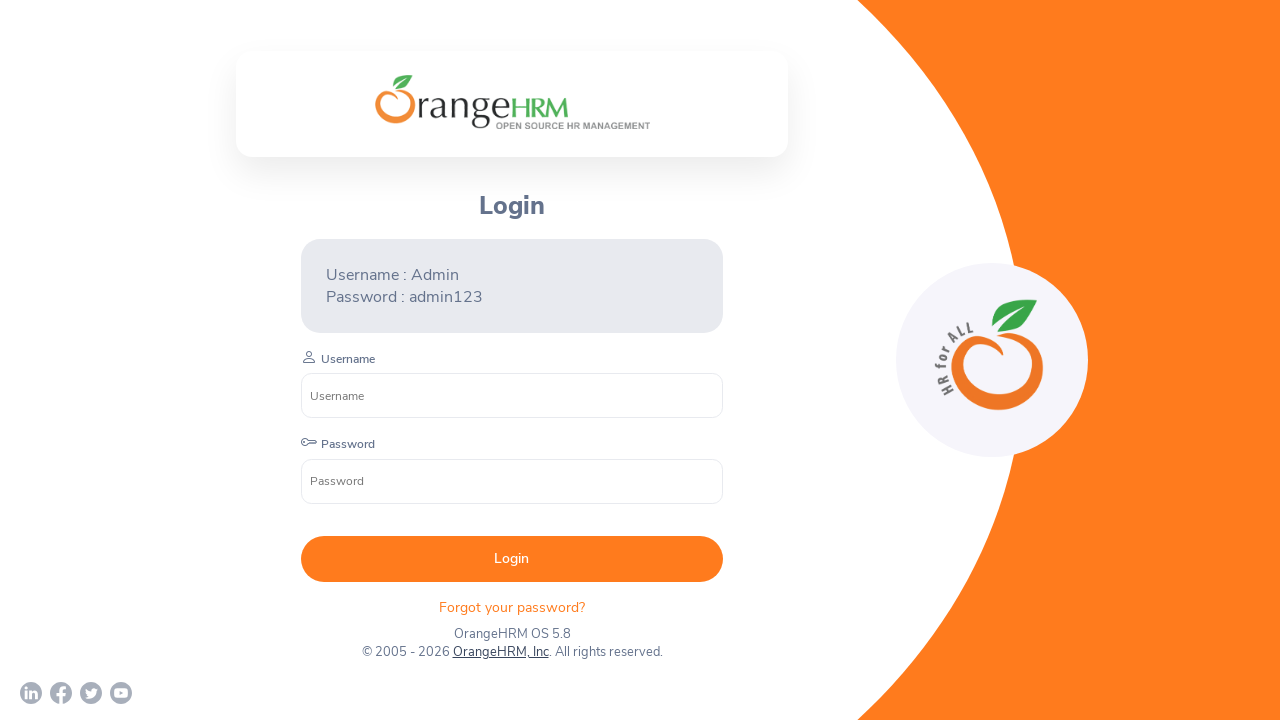

Retrieved new child window/page object
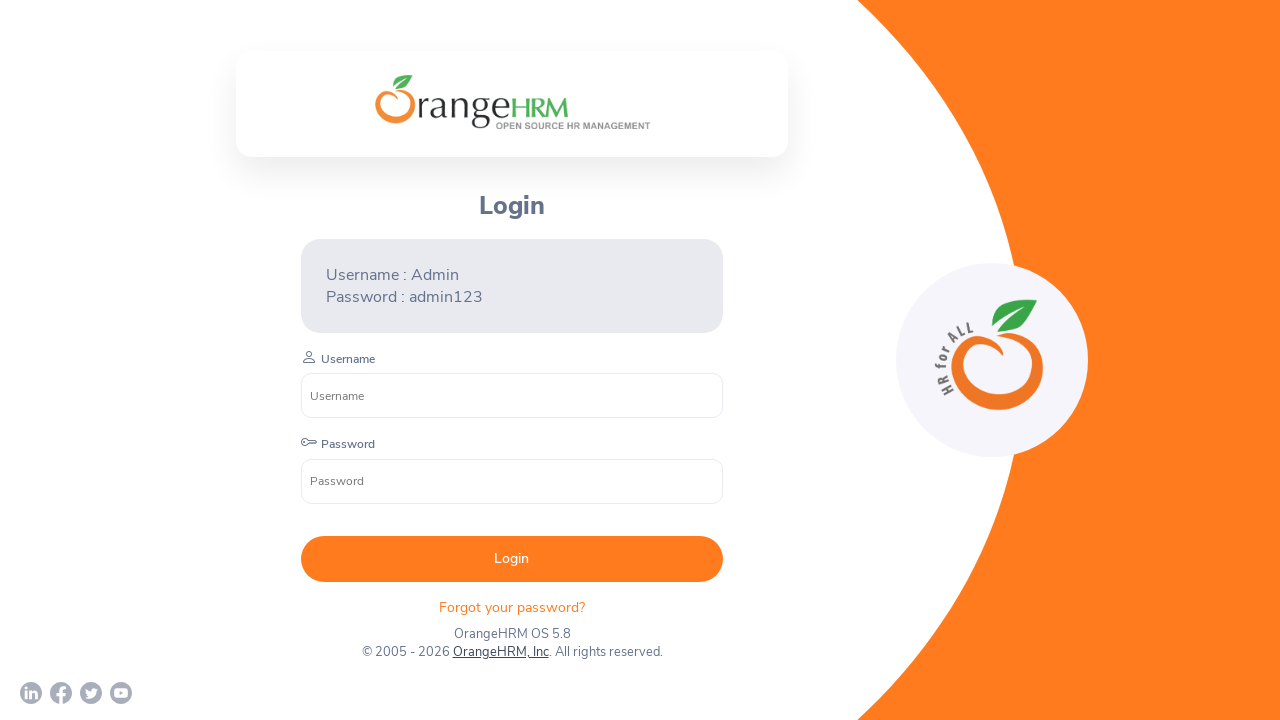

New window finished loading
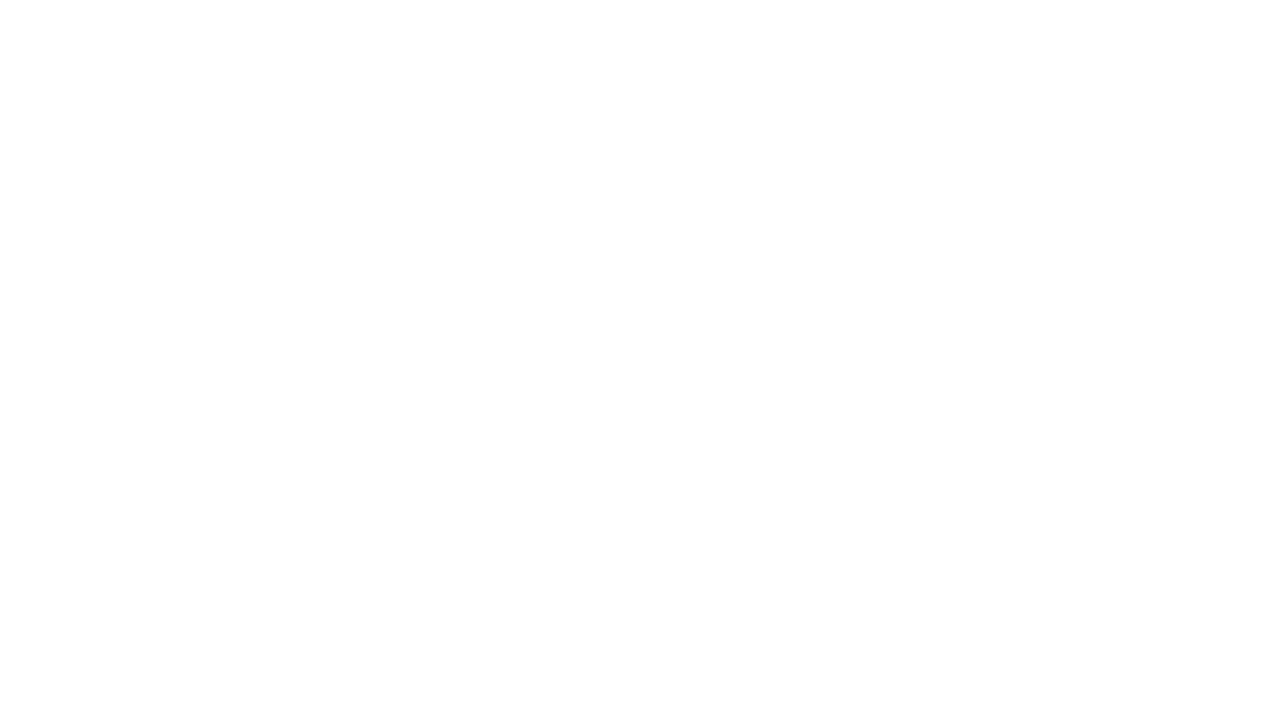

Printed child window URL: chrome-error://chromewebdata/
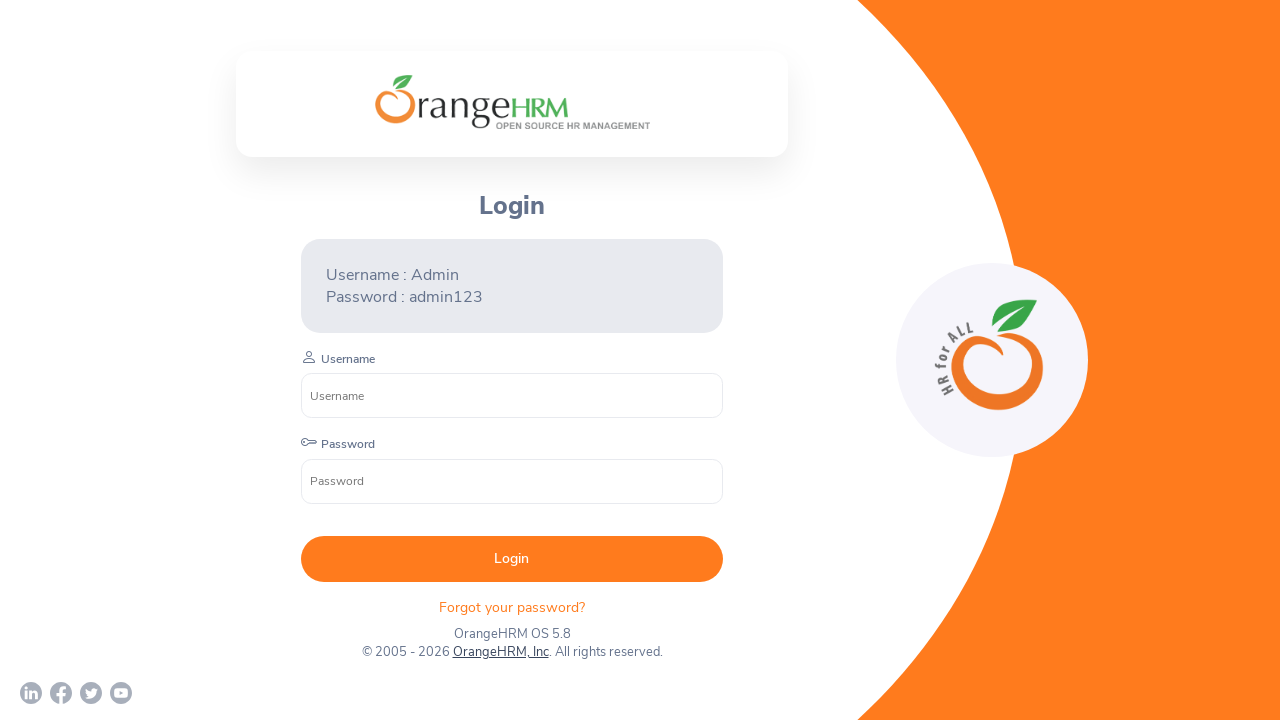

Closed child window
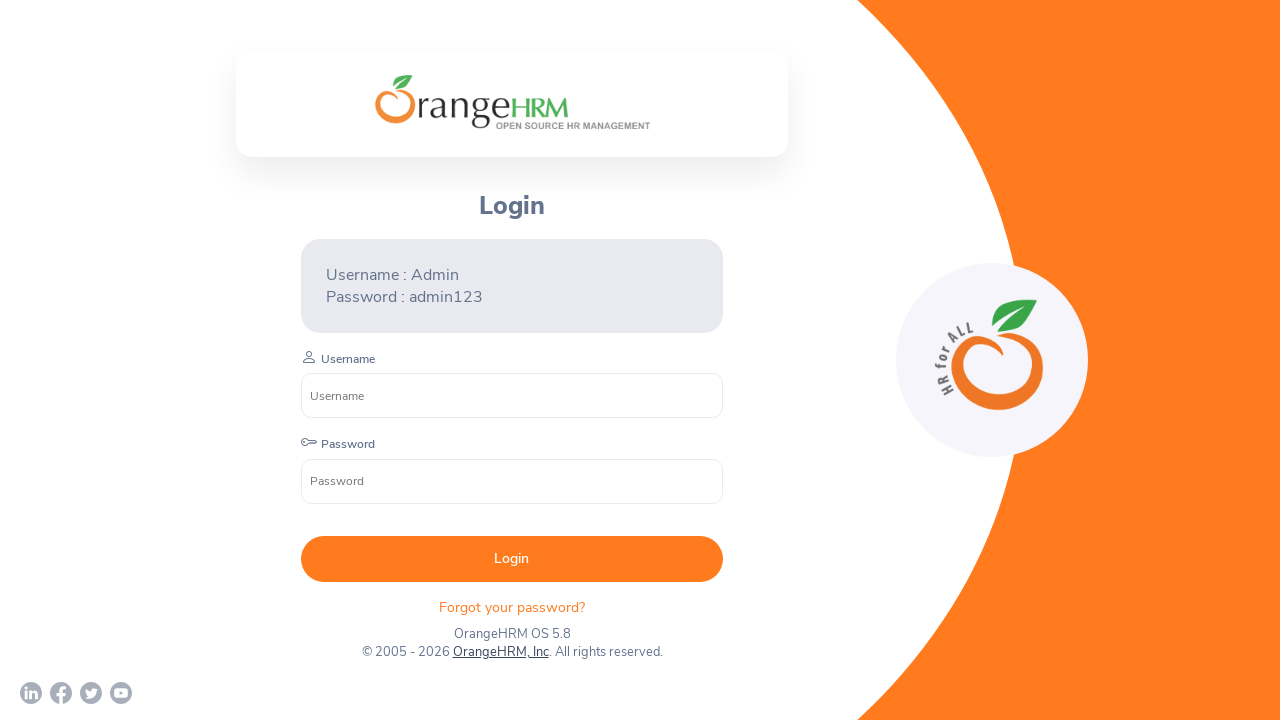

Switched back to original window (implicit in Playwright)
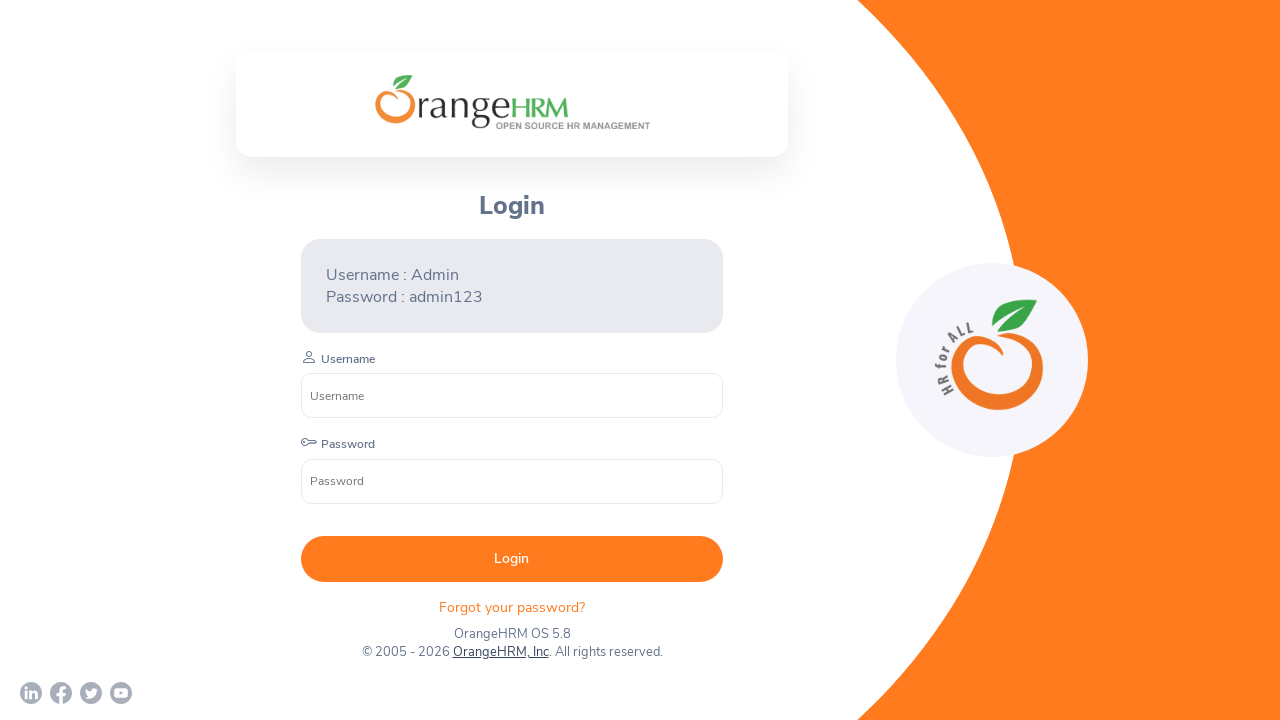

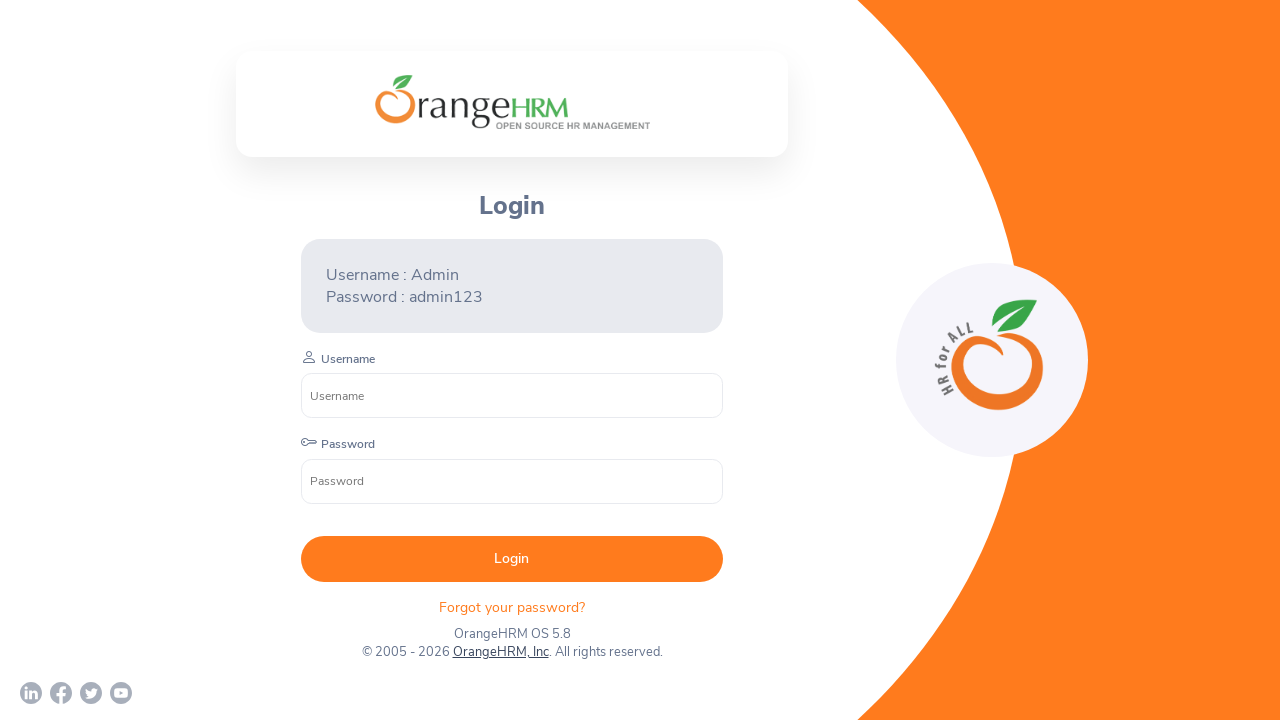